Navigates to Argos puma search page and verifies the current URL matches expected value

Starting URL: https://www.argos.co.uk/search/puma/?clickOrigin=searchbar:search:term:puma

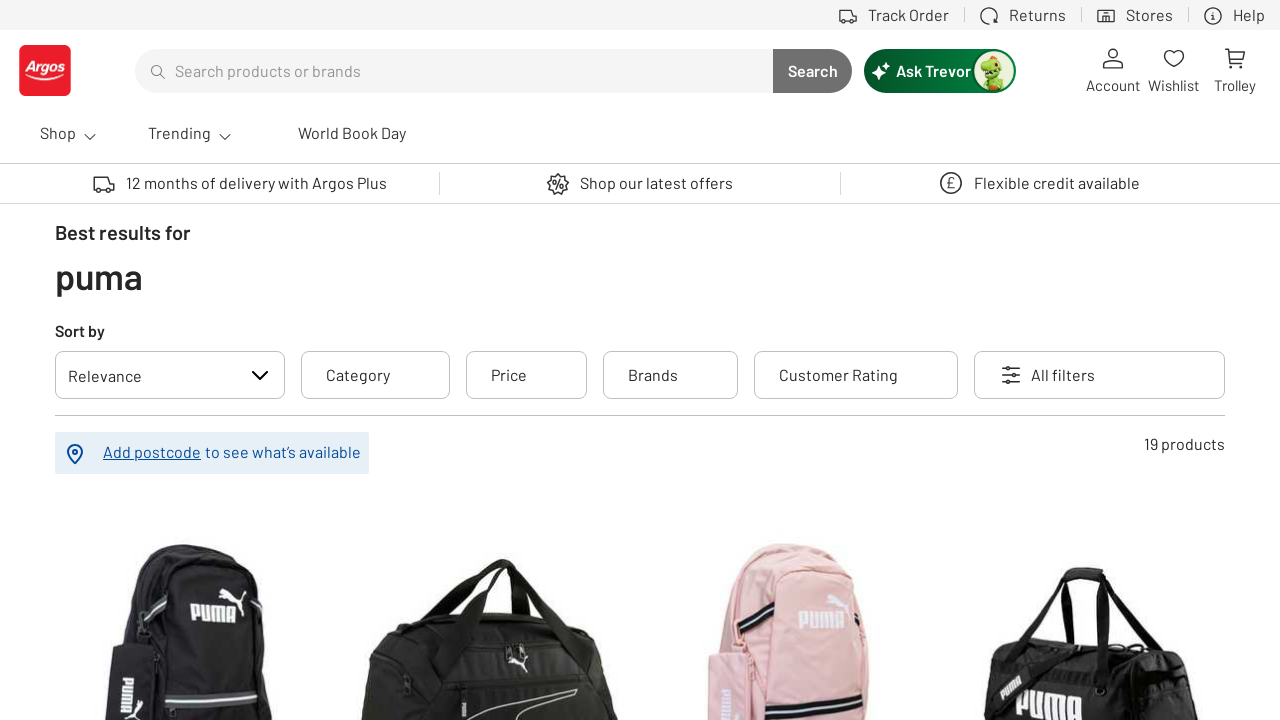

Retrieved current URL from page
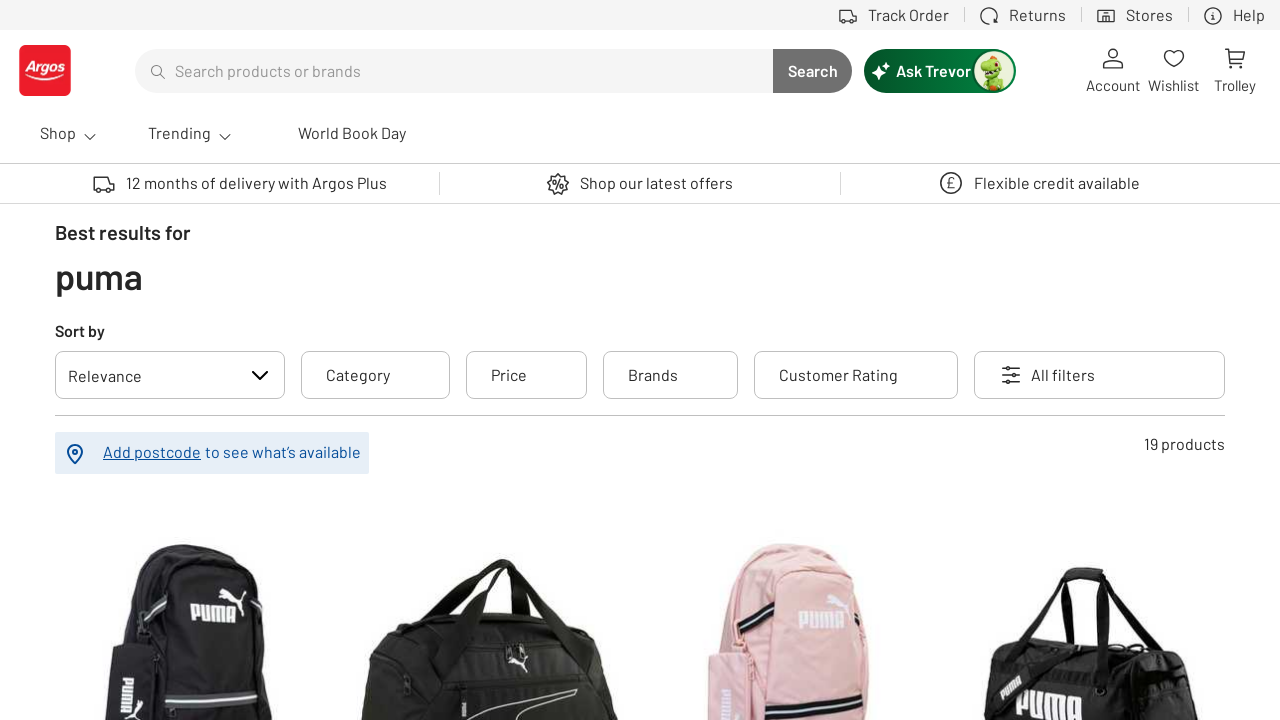

Verified current URL contains 'argos.co.uk'
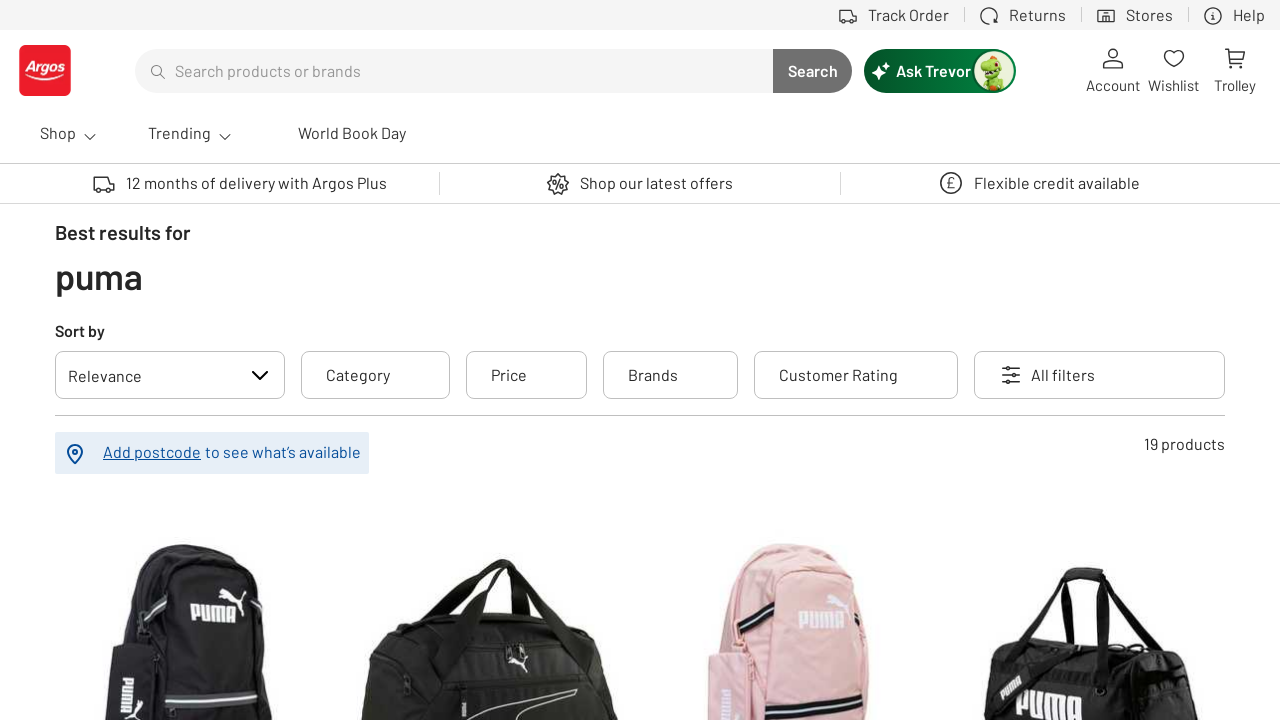

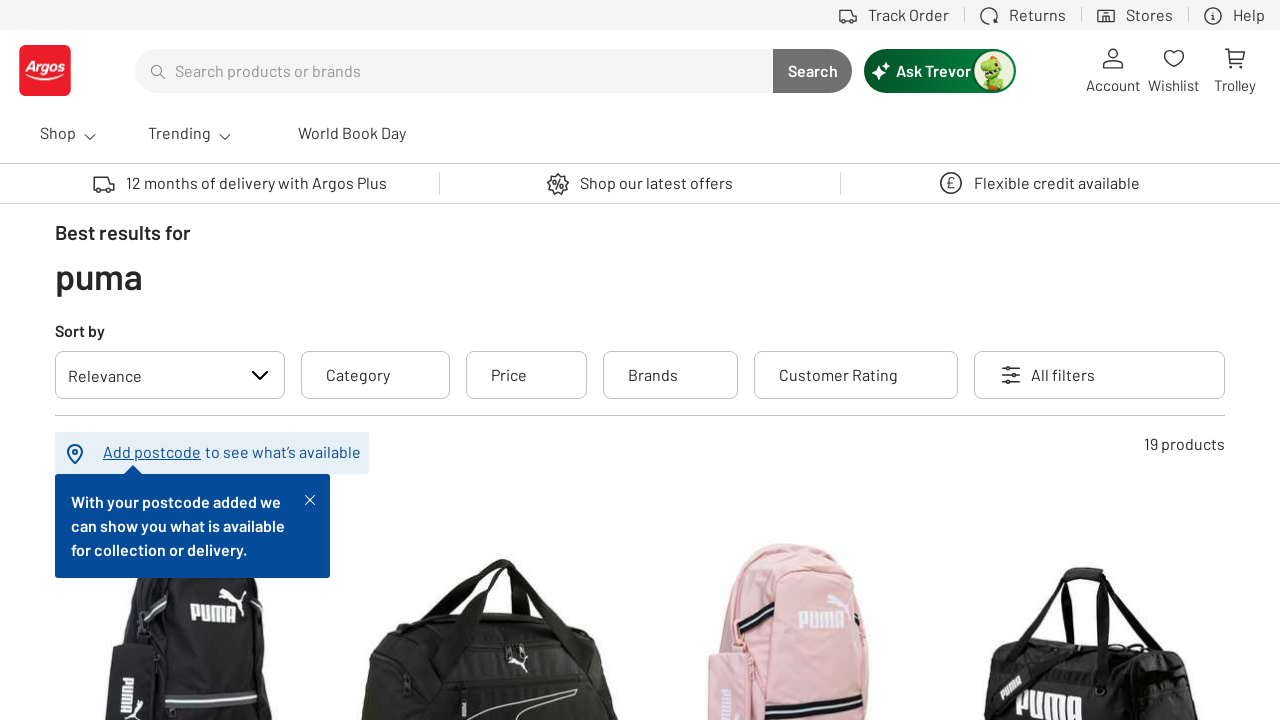